Navigates to the OrangeHRM demo login page to verify the page loads correctly.

Starting URL: https://opensource-demo.orangehrmlive.com/web/index.php/auth/login

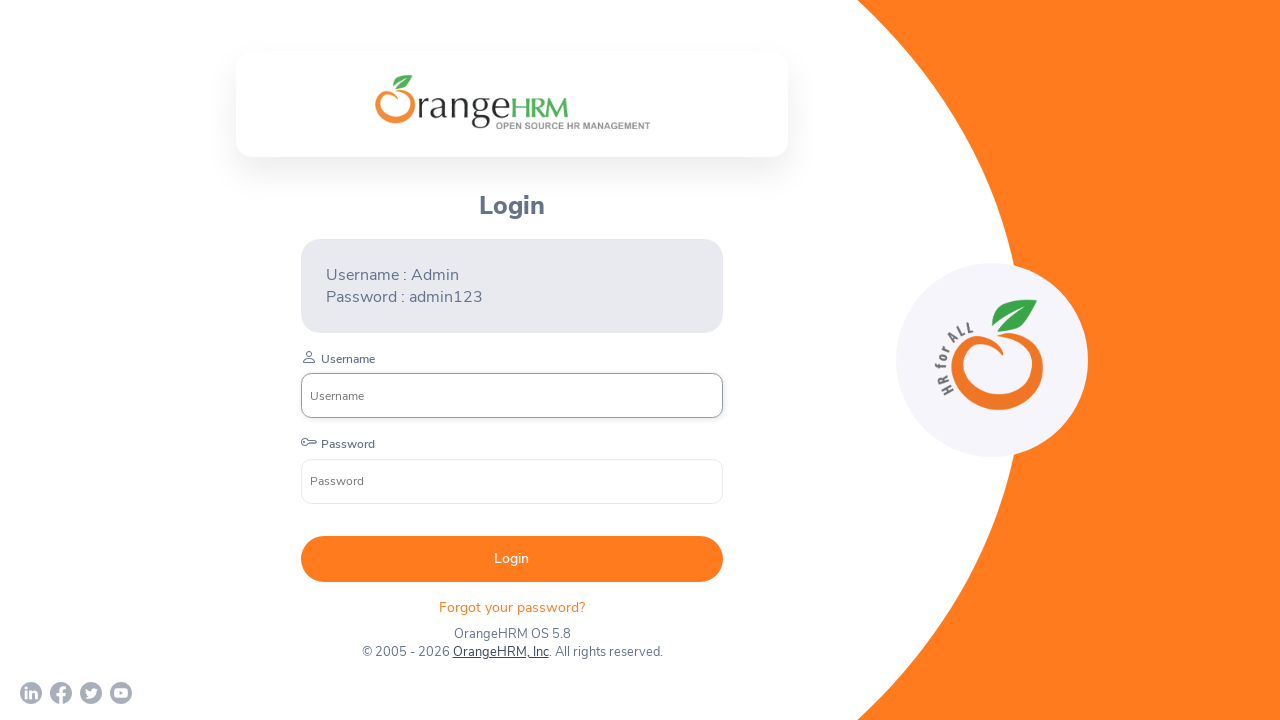

OrangeHRM login page loaded and network idle
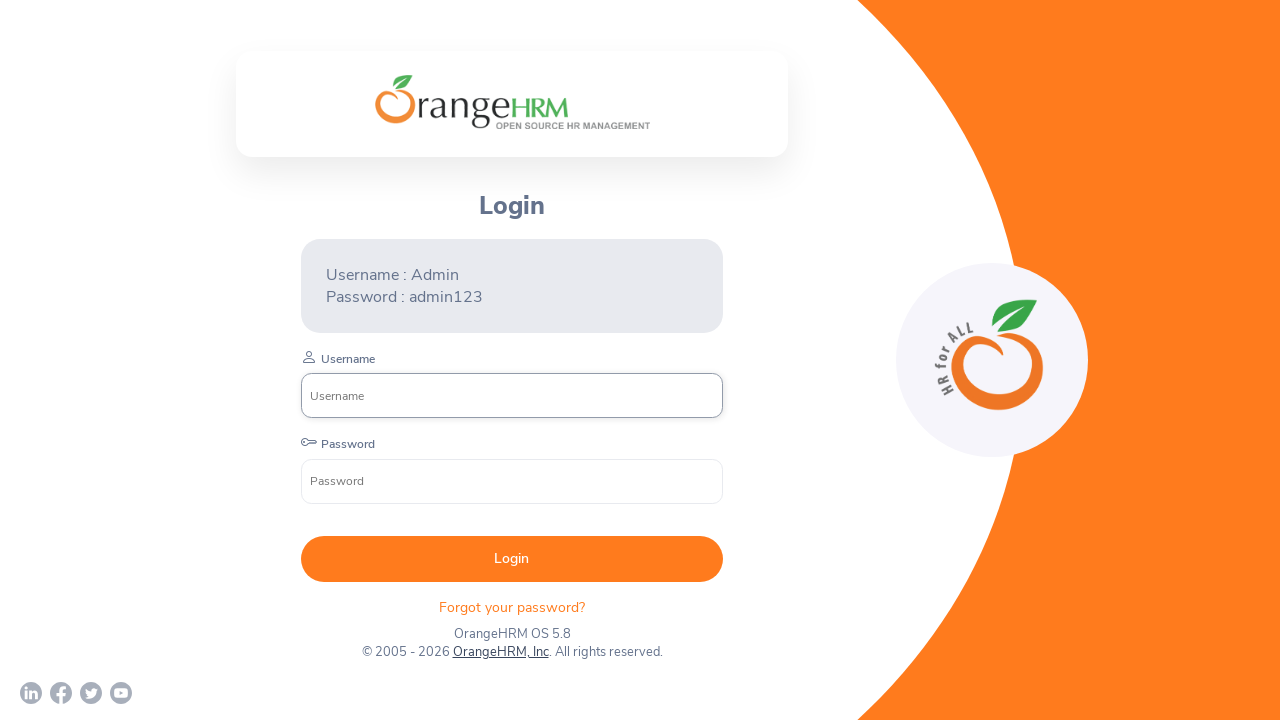

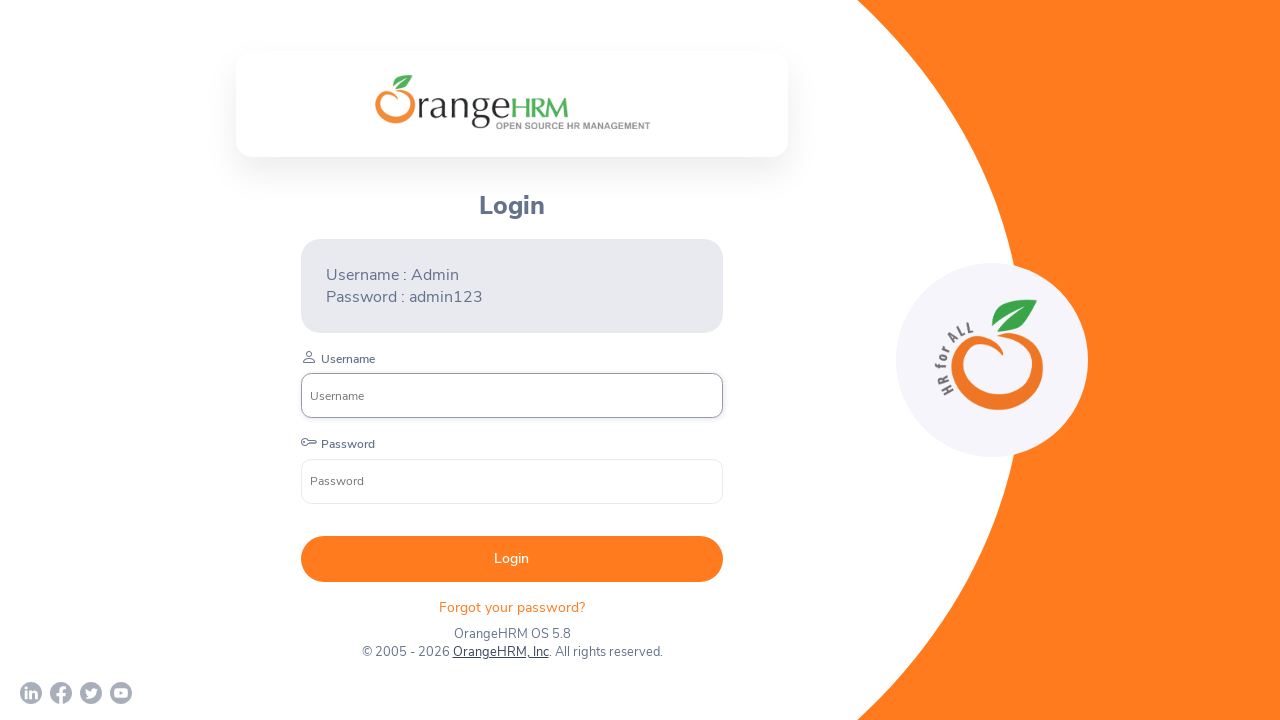